Tests checkbox functionality by clicking to check/uncheck a checkbox and counting total checkboxes on the page

Starting URL: https://rahulshettyacademy.com/AutomationPractice/

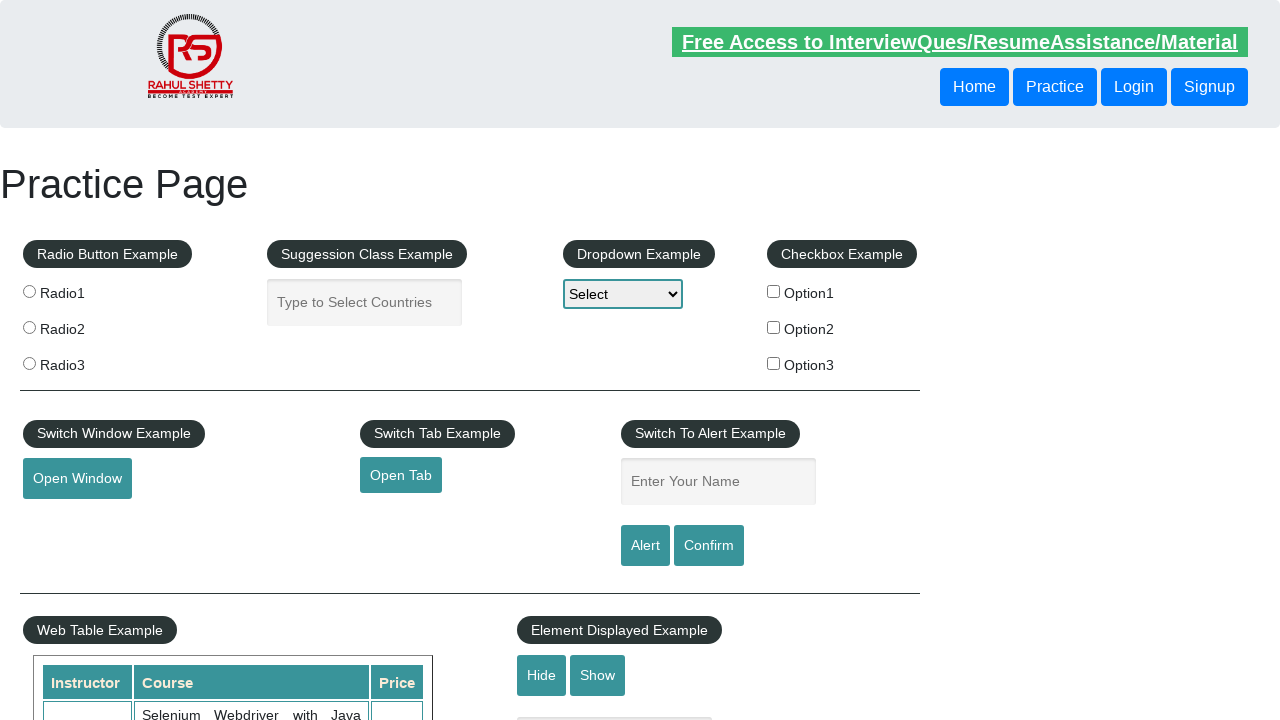

Clicked checkbox #checkBoxOption1 to check it at (774, 291) on #checkBoxOption1
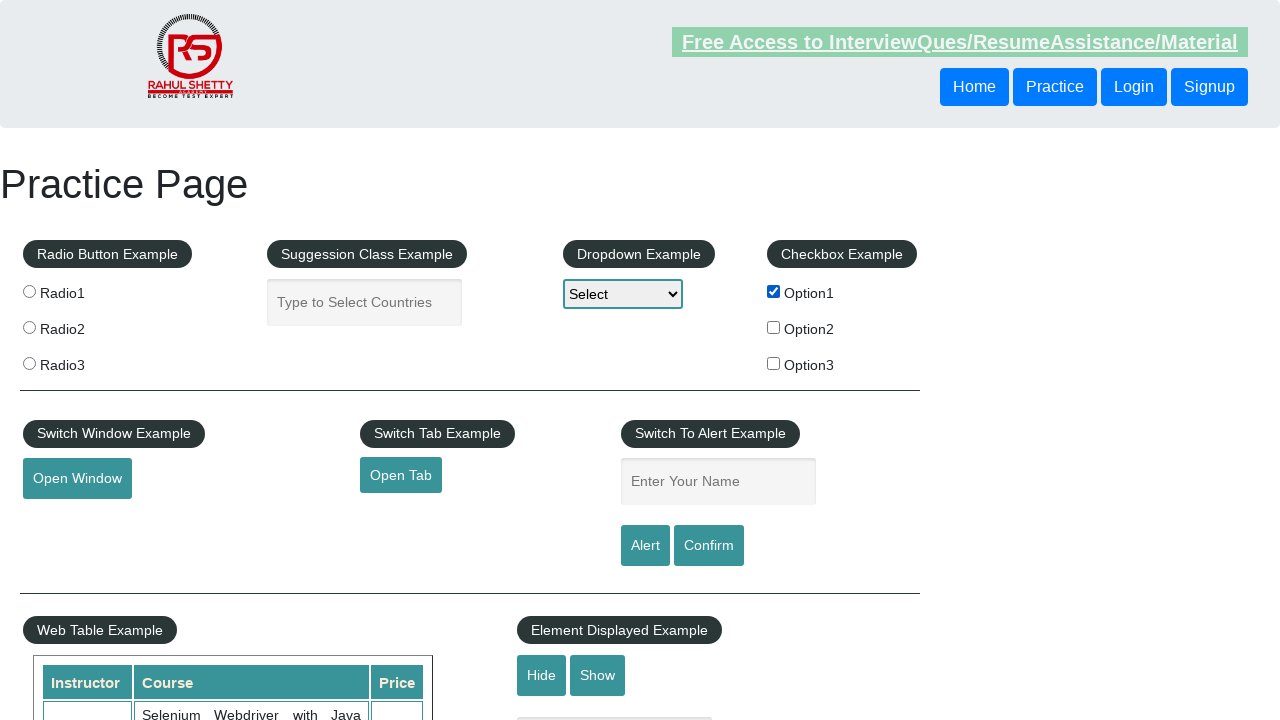

Verified that checkbox #checkBoxOption1 is checked
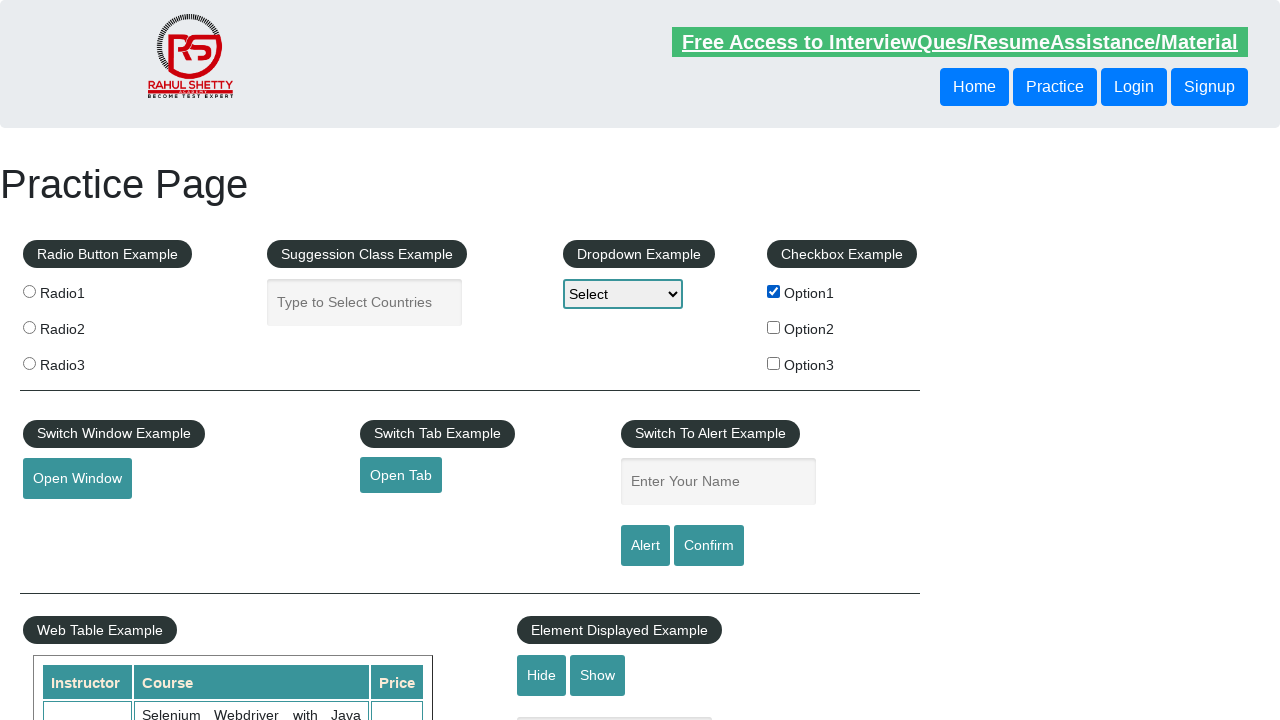

Clicked checkbox #checkBoxOption1 again to uncheck it at (774, 291) on #checkBoxOption1
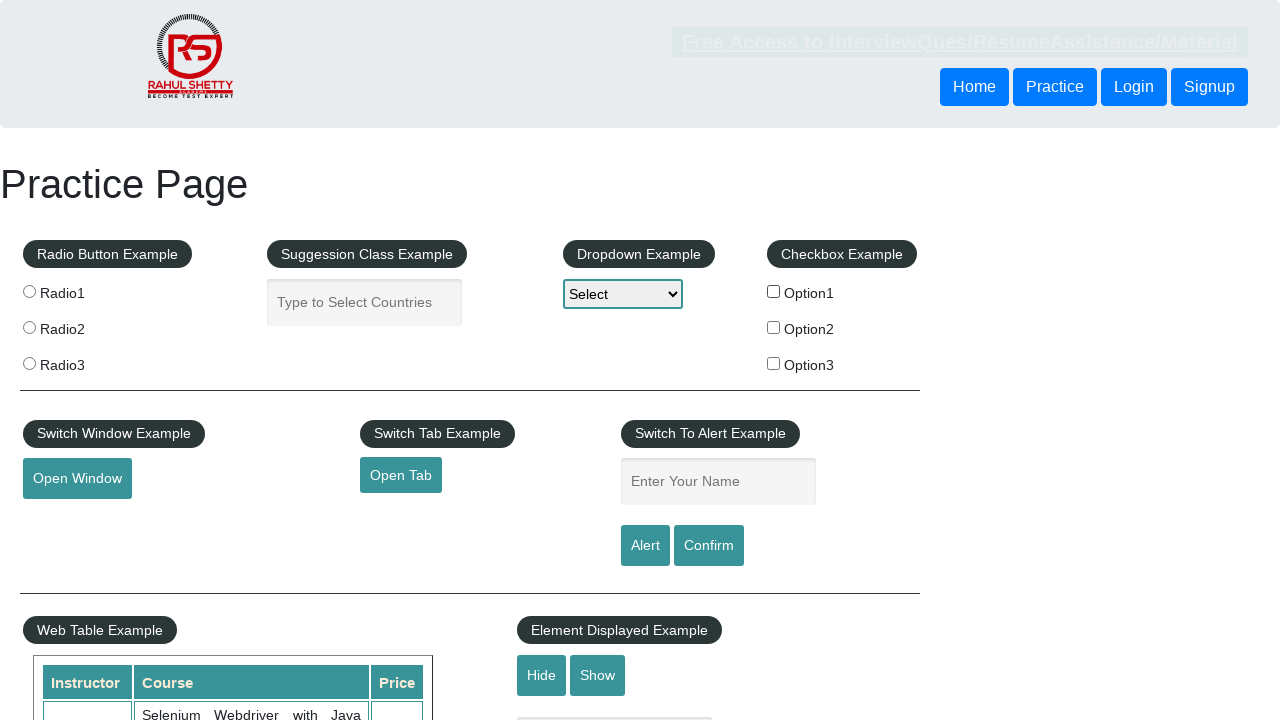

Verified that checkbox #checkBoxOption1 is unchecked
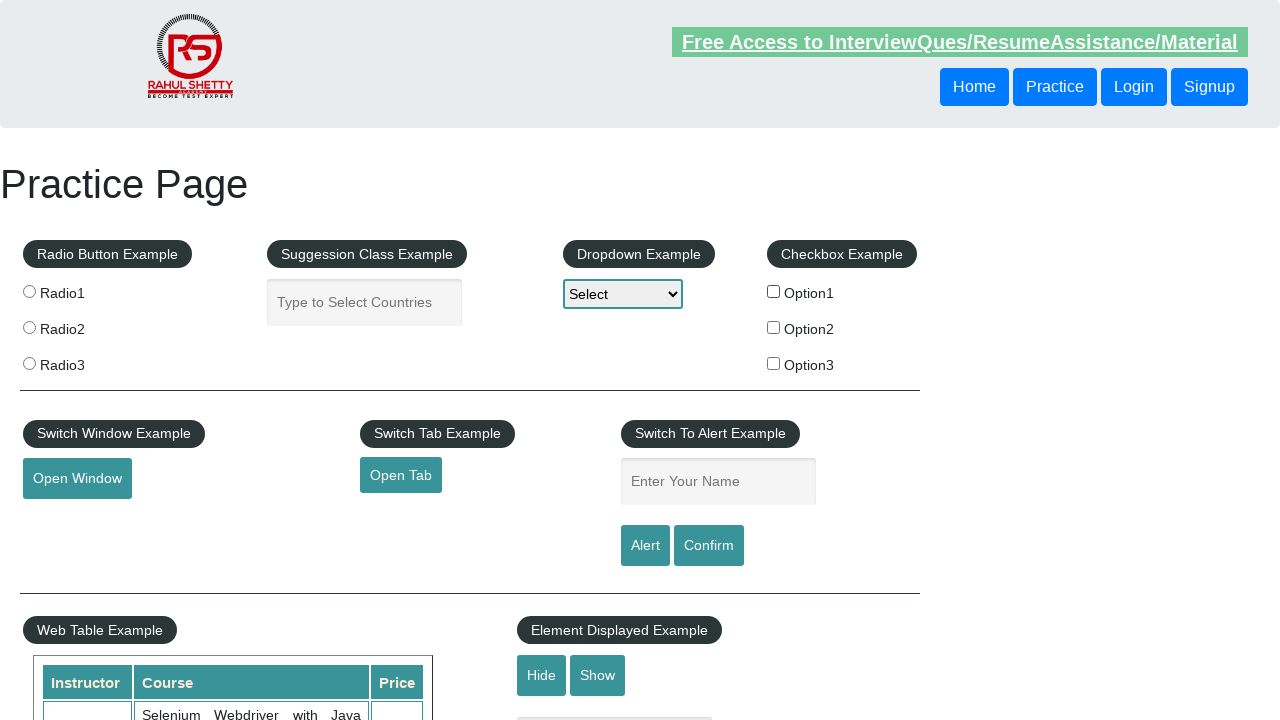

Counted total checkboxes on the page: 3
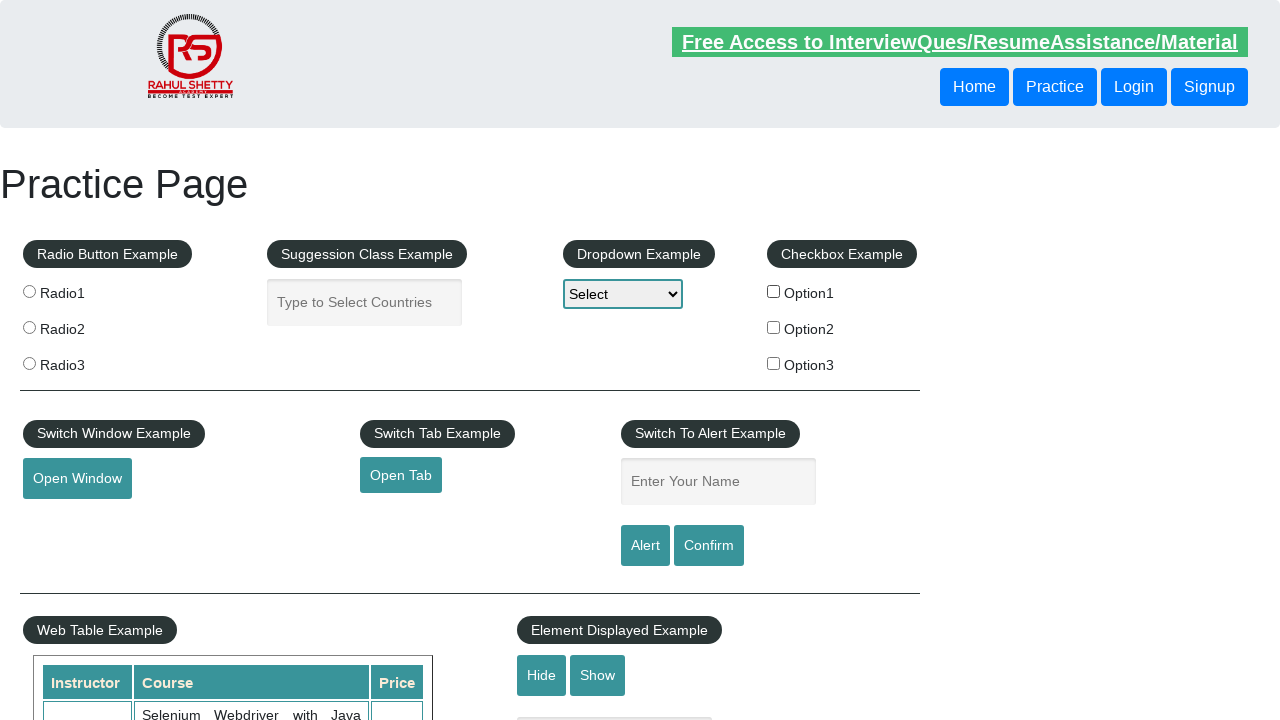

Printed total checkbox count: 3
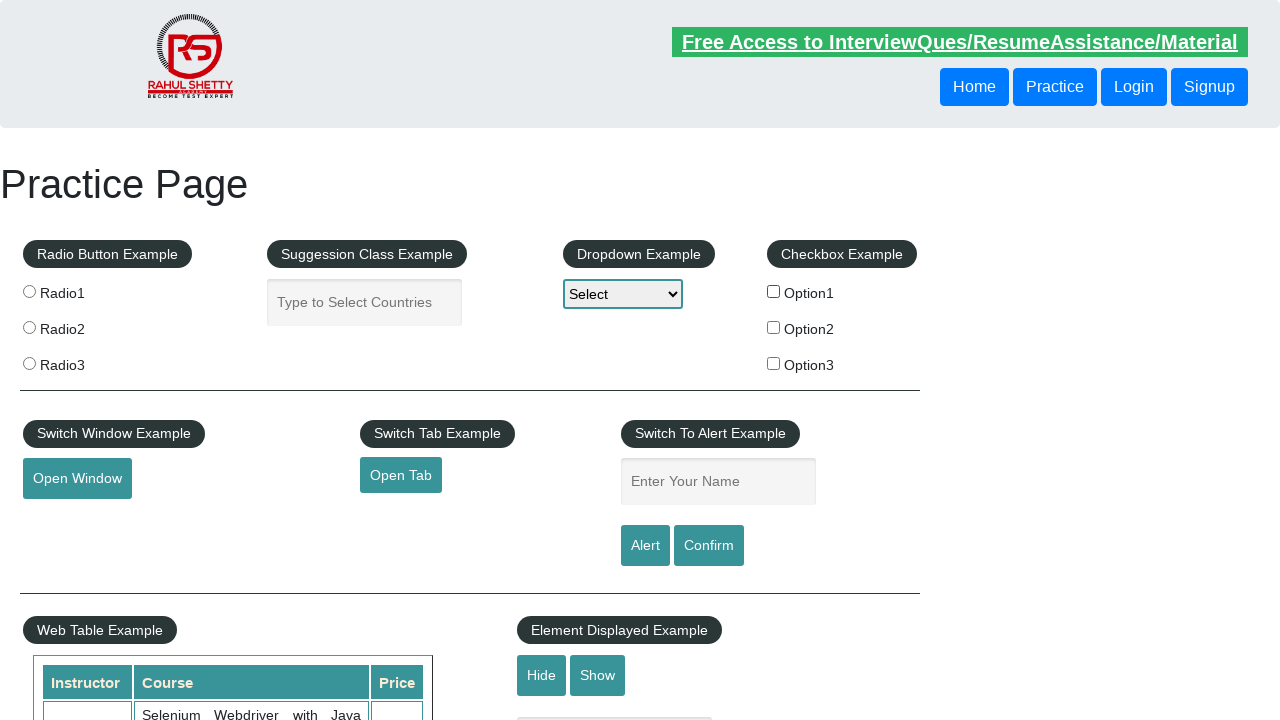

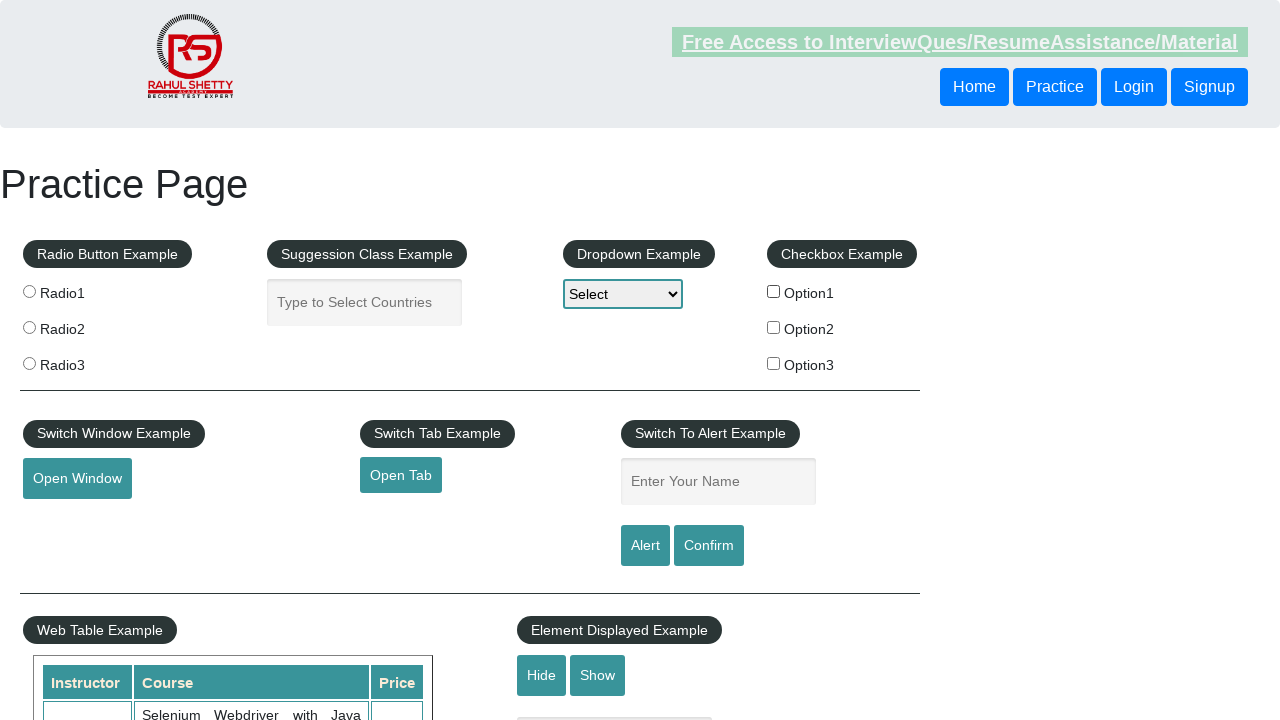